Tests alert popup with Cancel button by entering a name and dismissing the alert

Starting URL: https://rahulshettyacademy.com/AutomationPractice/

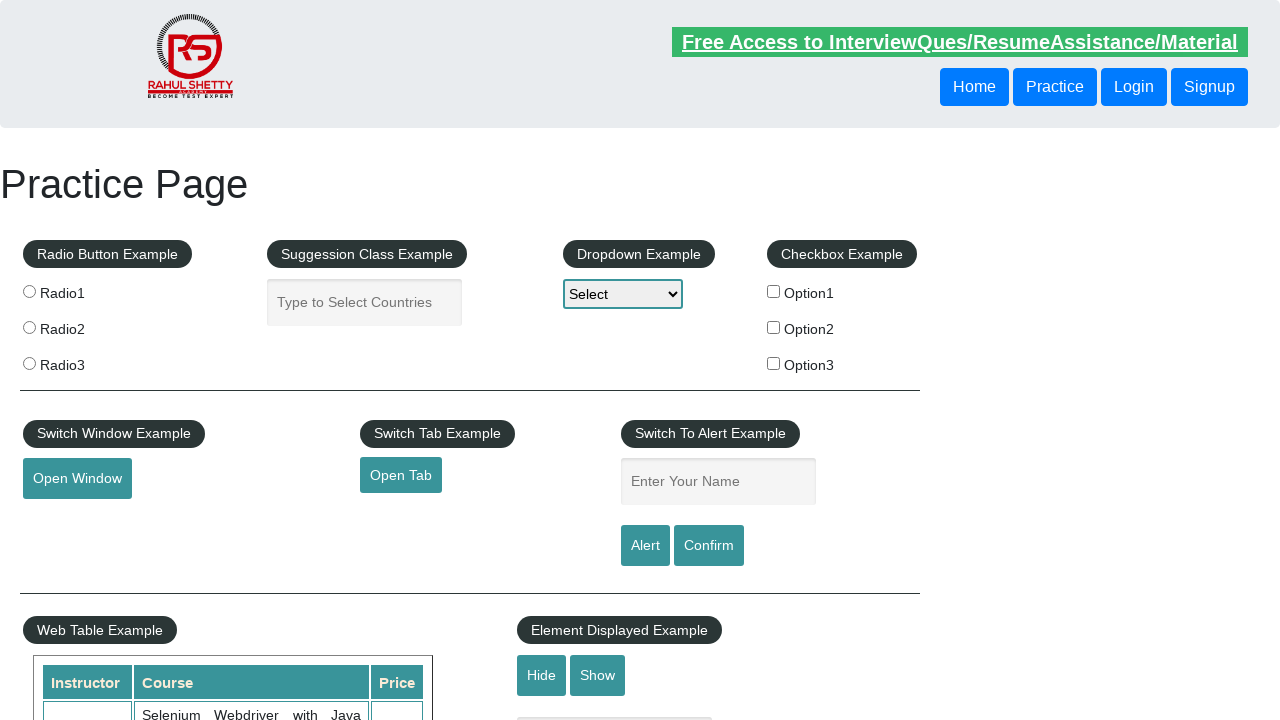

Filled name field with 'Kowshic' on input#name
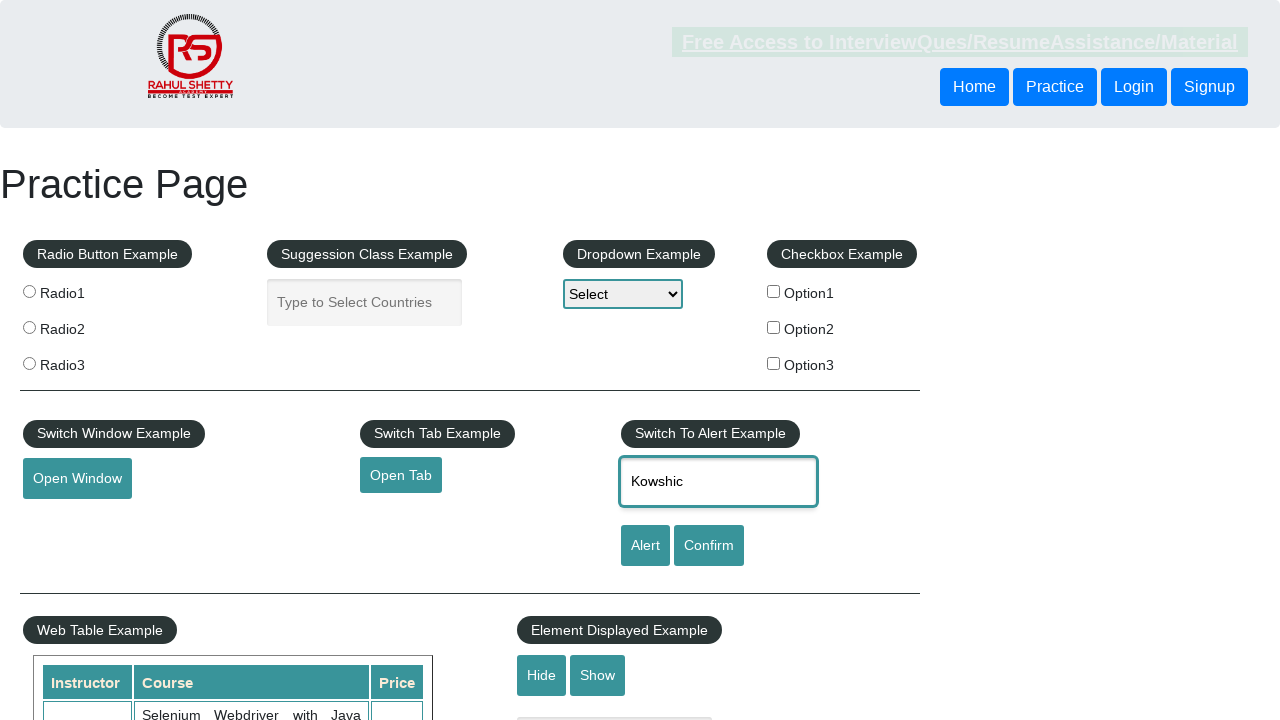

Clicked confirm button to trigger alert popup at (709, 546) on input#confirmbtn
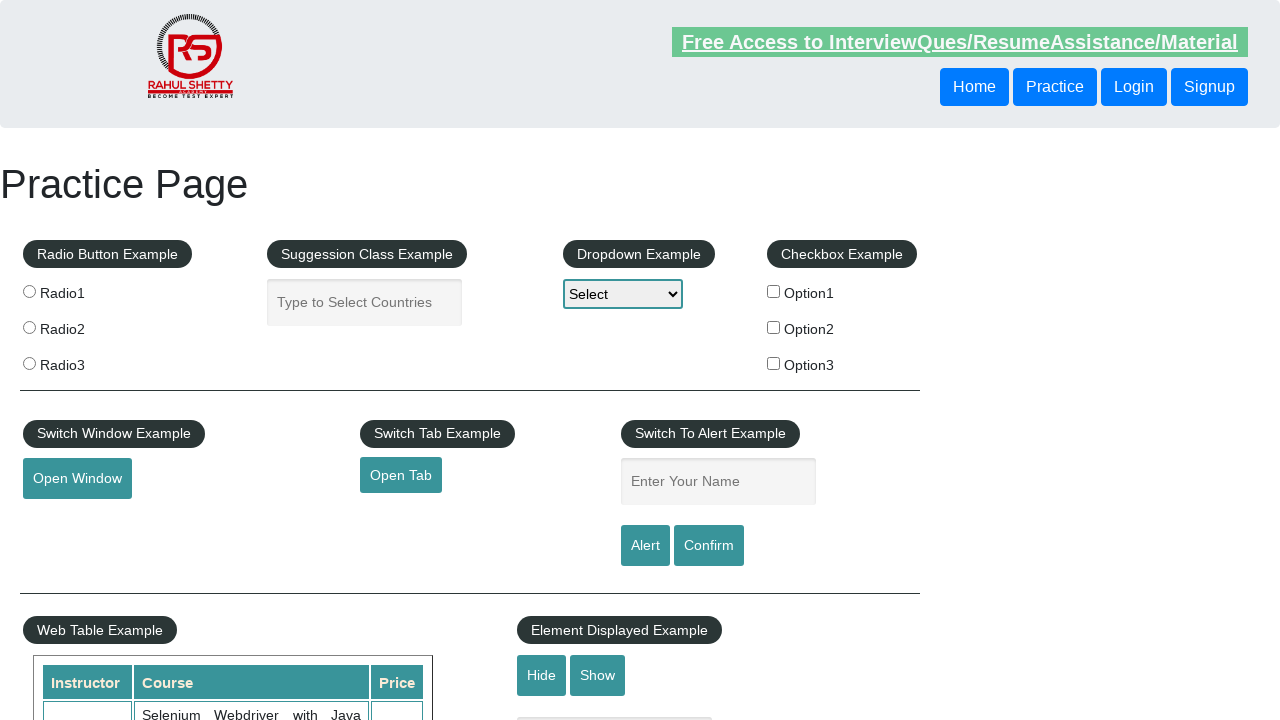

Dismissed the alert popup by clicking Cancel
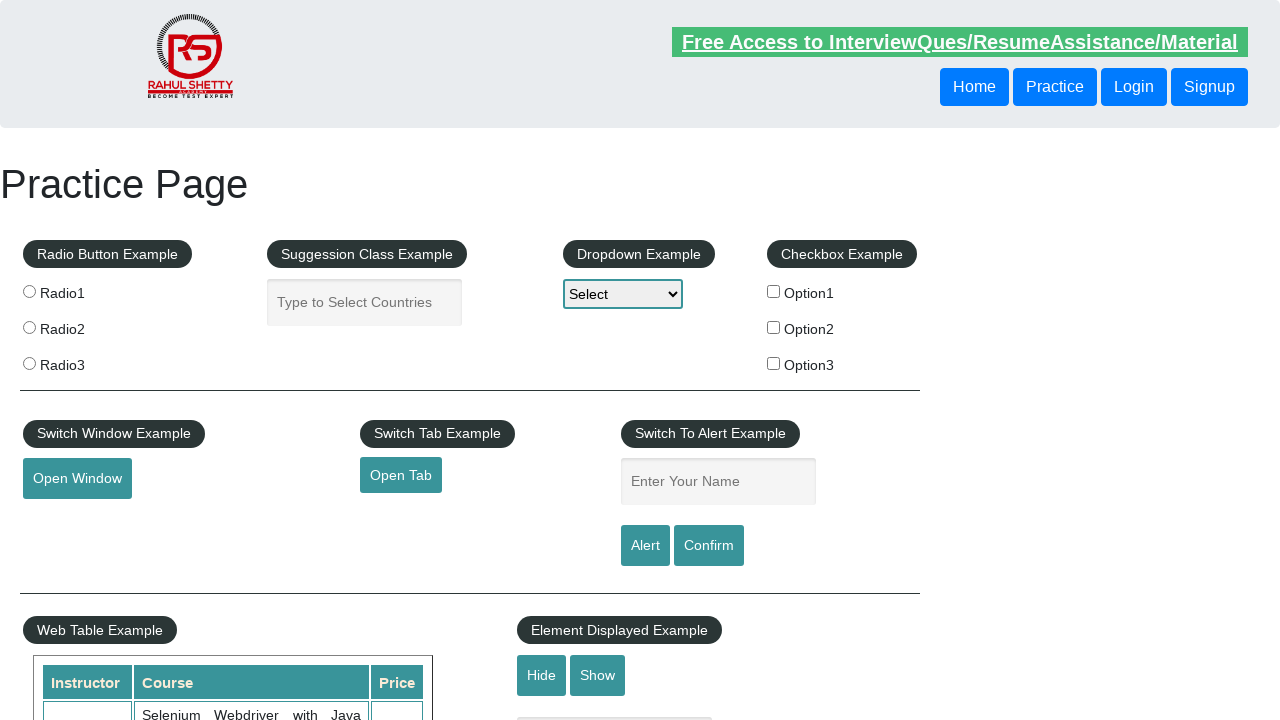

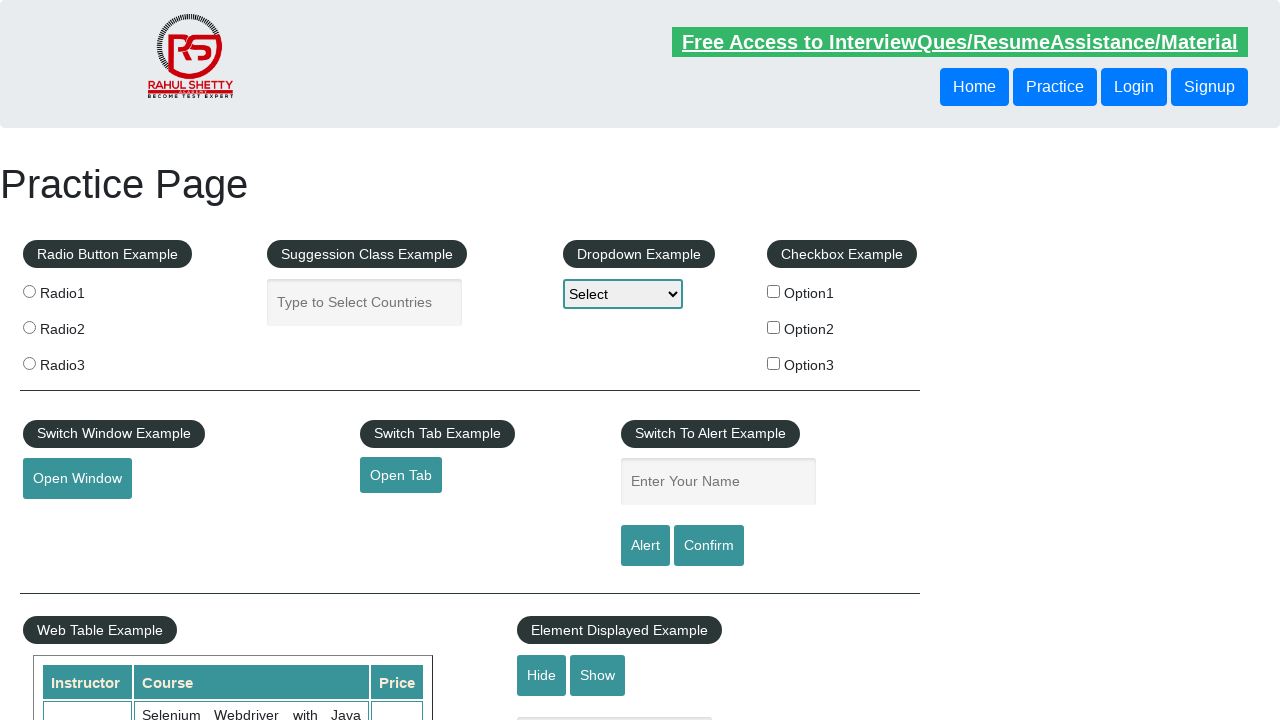